Navigates to LambdaTest e-commerce playground and hovers over the "My account" dropdown menu item

Starting URL: https://ecommerce-playground.lambdatest.io/

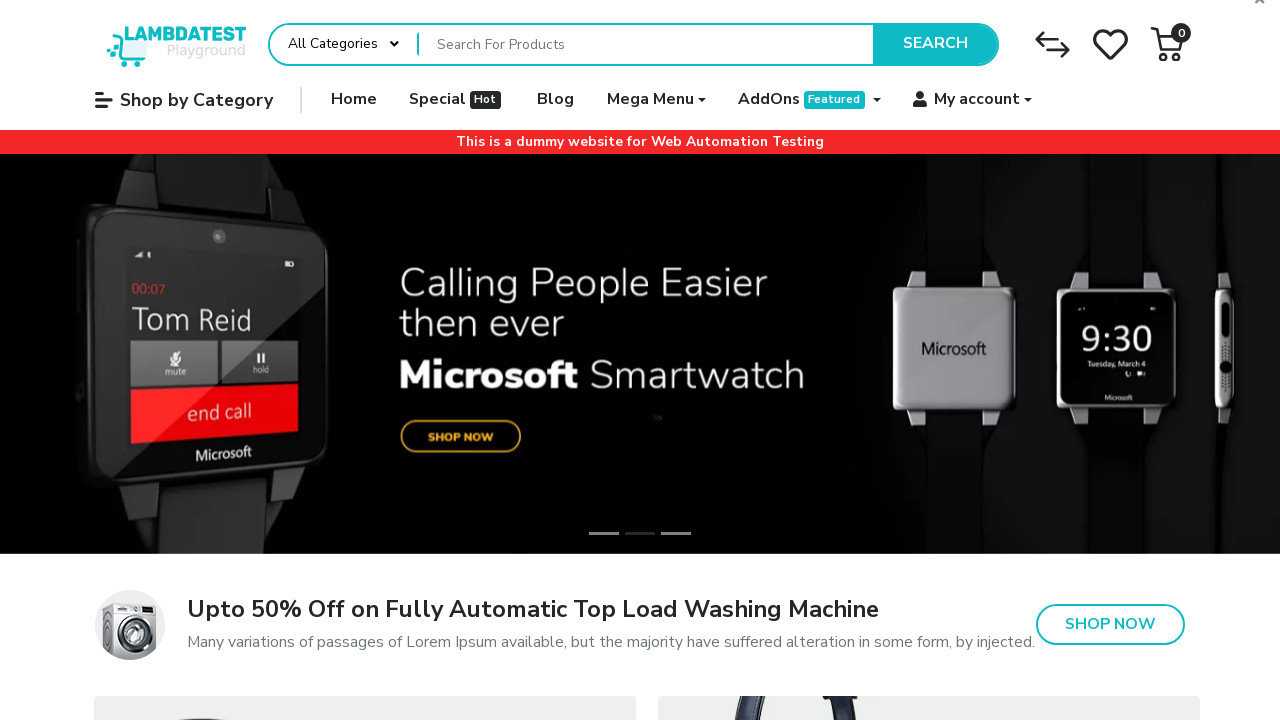

Navigated to LambdaTest e-commerce playground
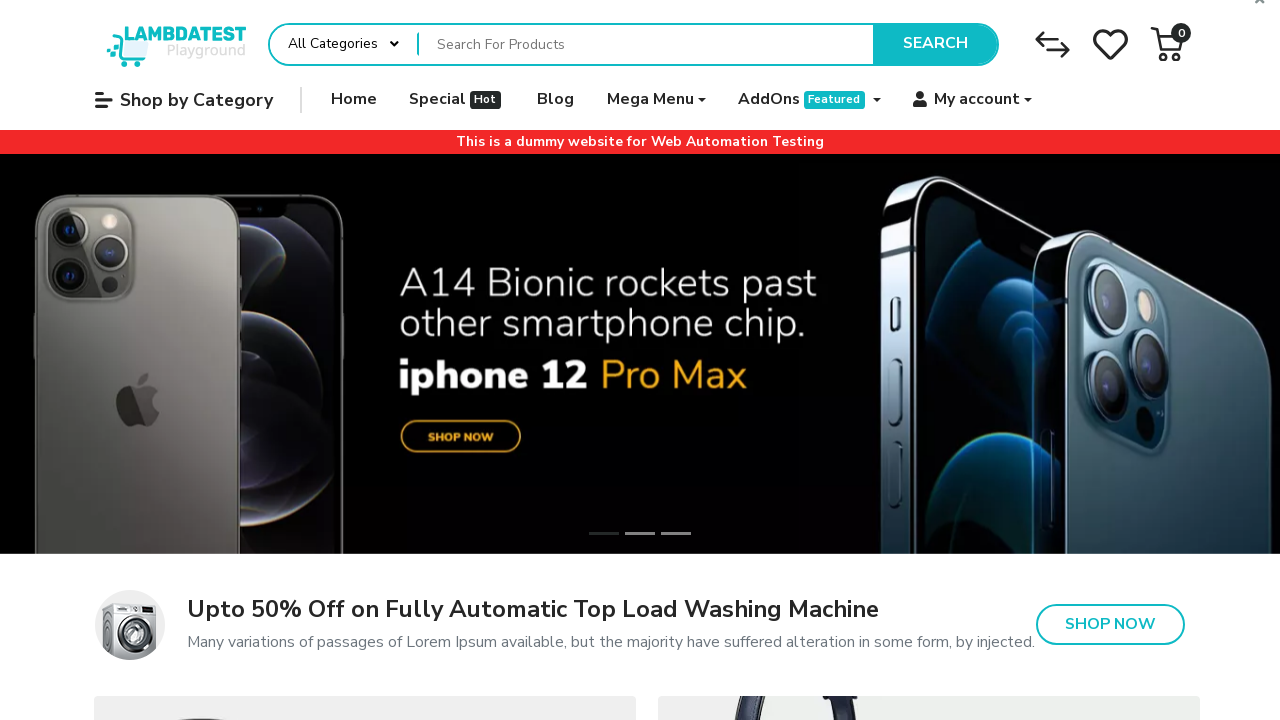

Hovered over the 'My account' dropdown menu item at (977, 100) on (//a[@data-toggle='dropdown'])//span[contains(.,'My account')]
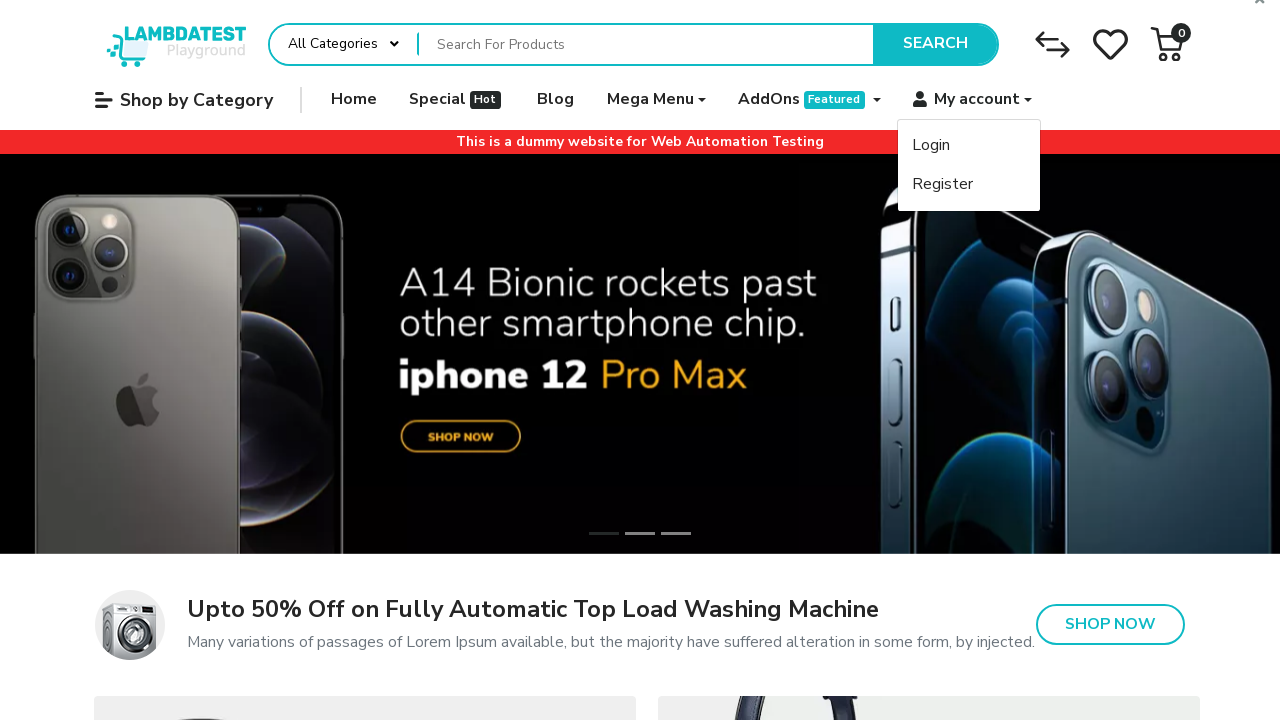

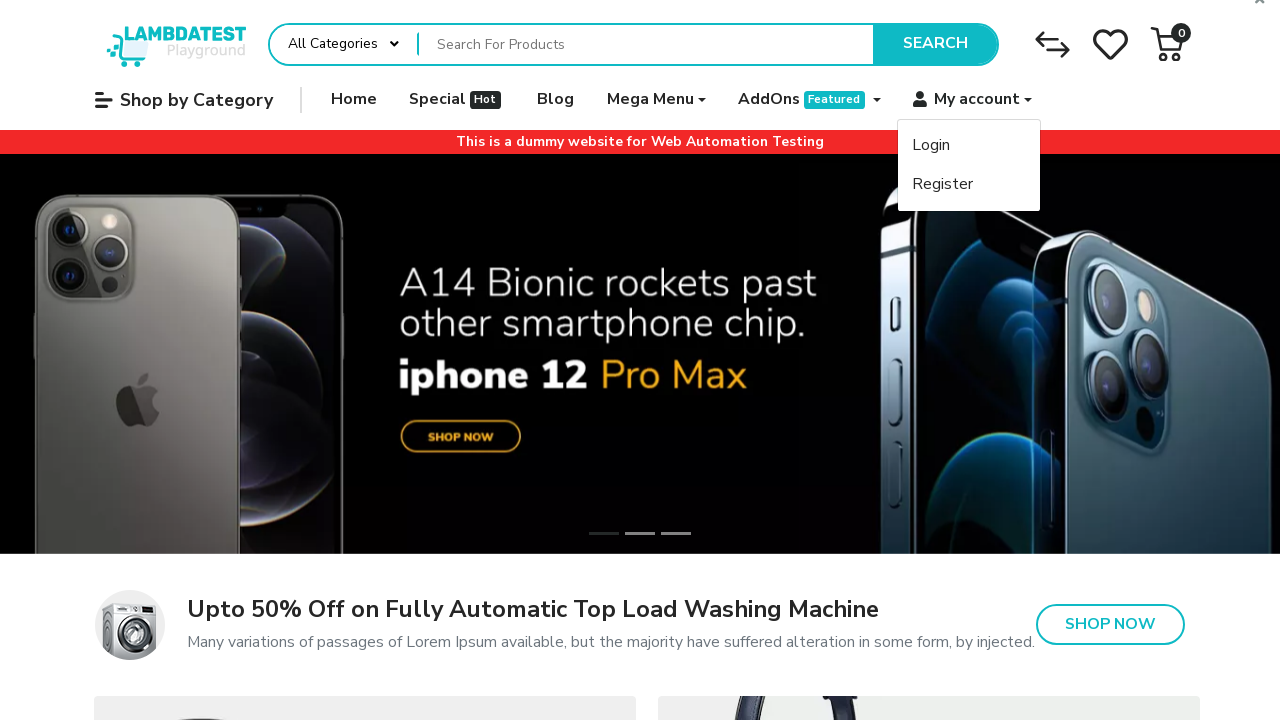